Navigates the Virginia historical elections website by selecting different office types and years from dropdown menus, performing searches, and expanding search results to show all entries.

Starting URL: http://historical.elections.virginia.gov

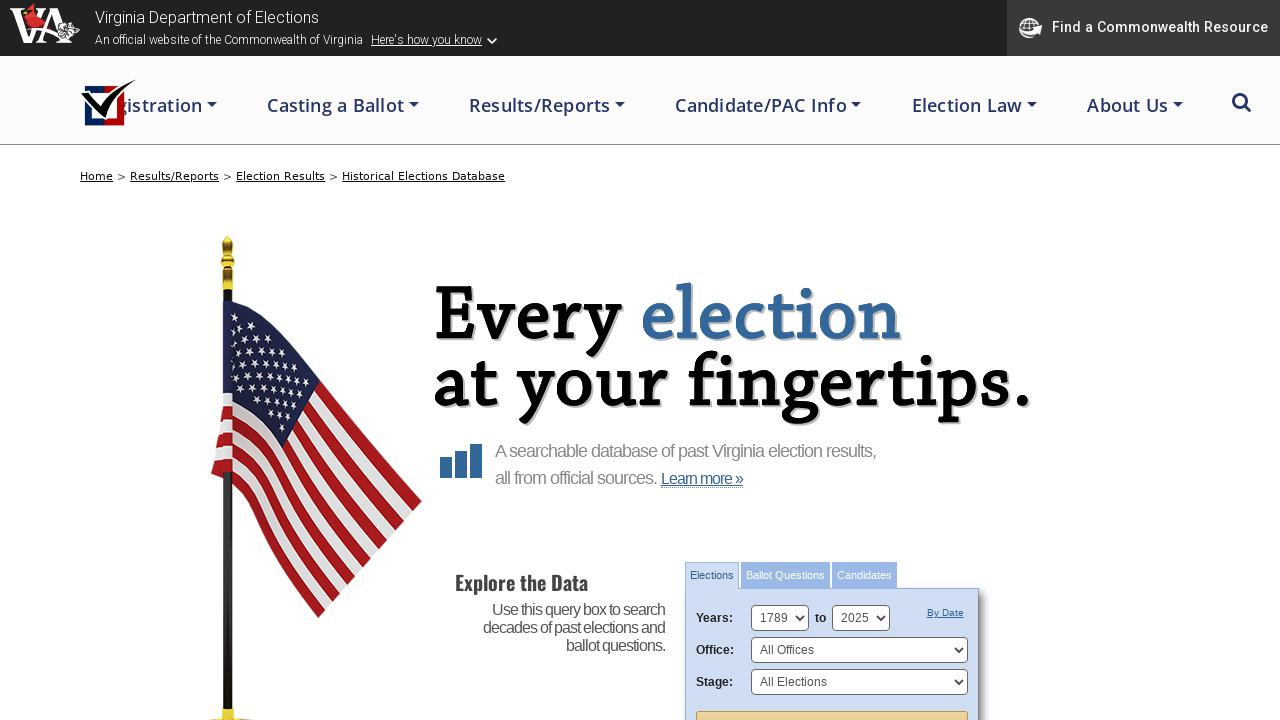

Clicked office type dropdown at (859, 650) on #SearchOfficeId
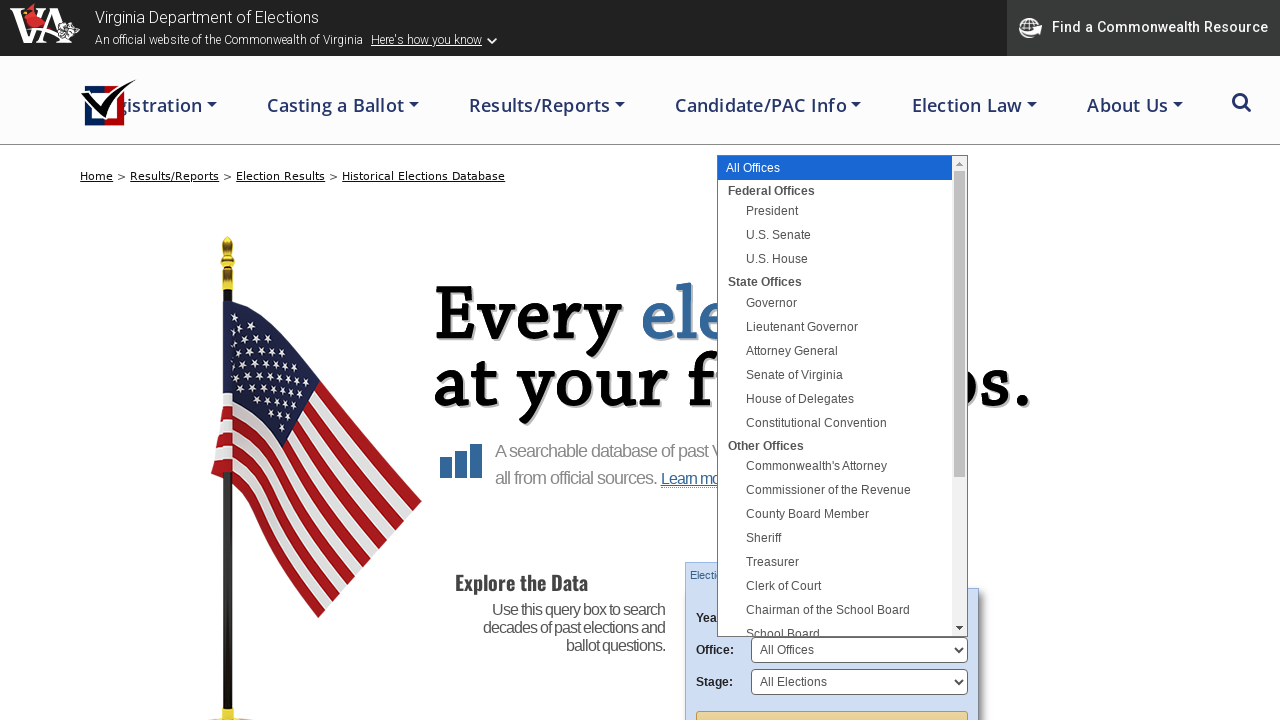

Selected first office type from dropdown on #SearchOfficeId
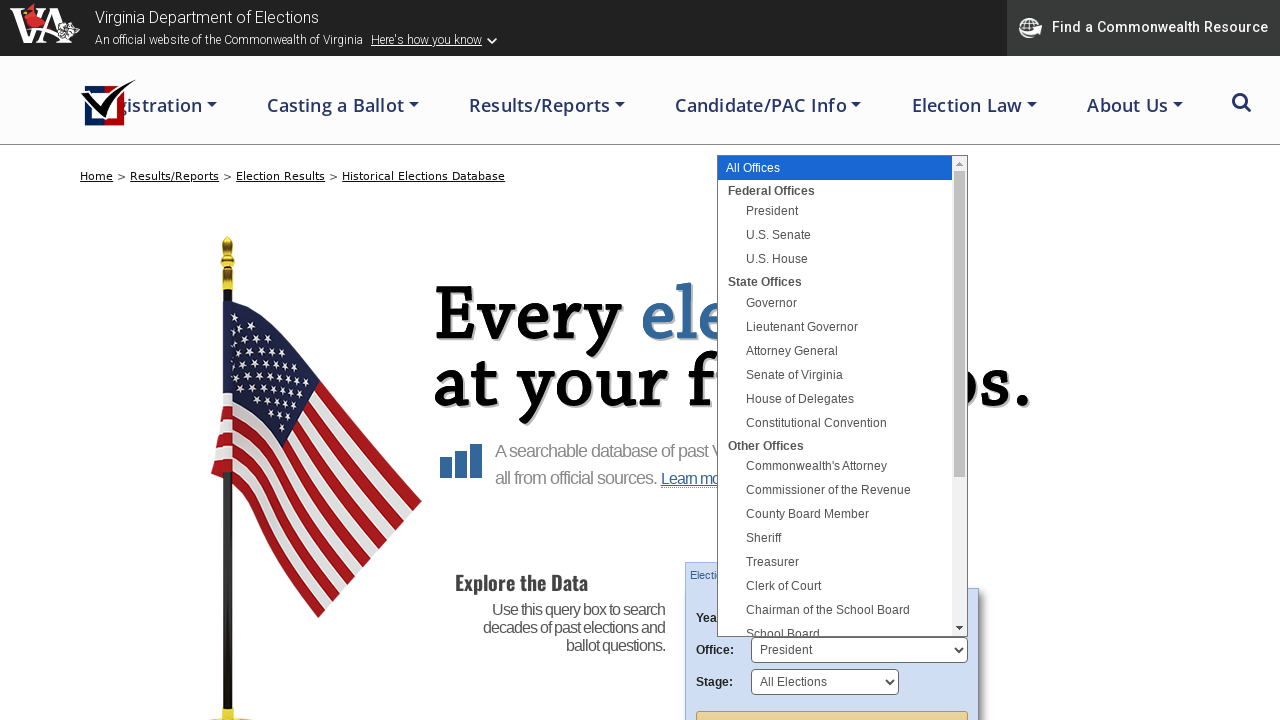

Clicked year dropdown at (780, 618) on #SearchYearFrom
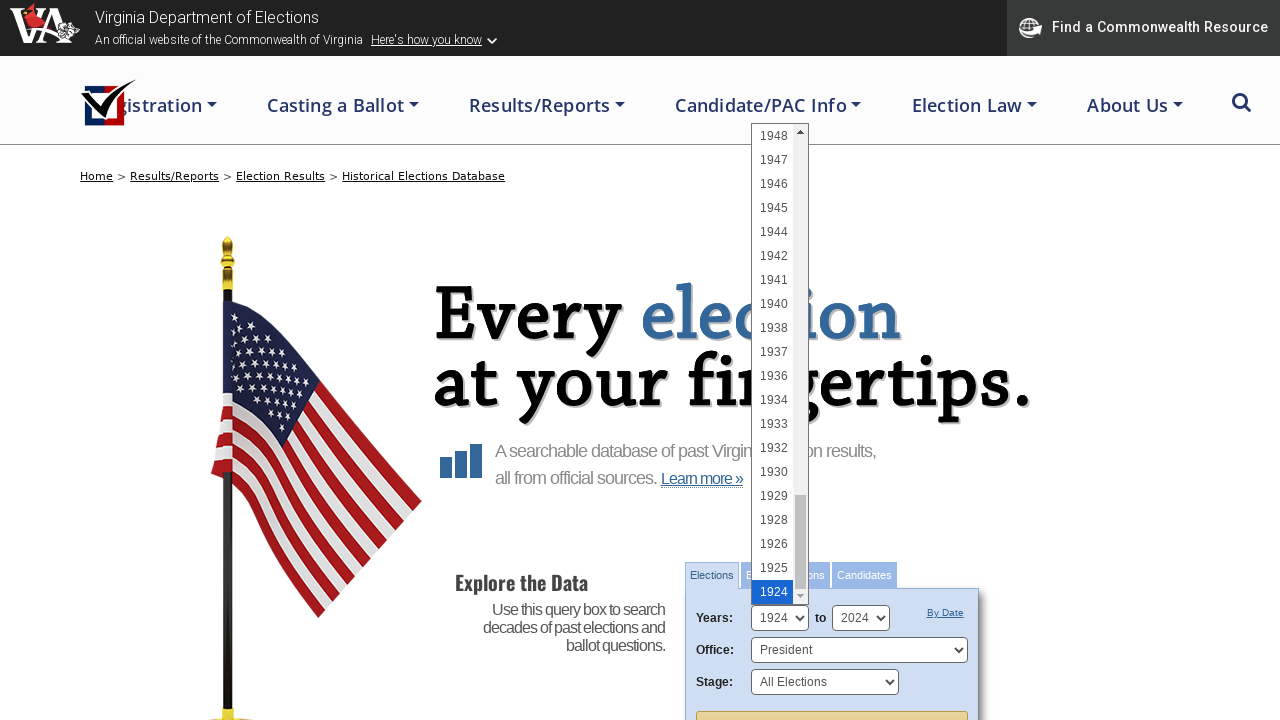

Selected year 2020 from dropdown on #SearchYearFrom
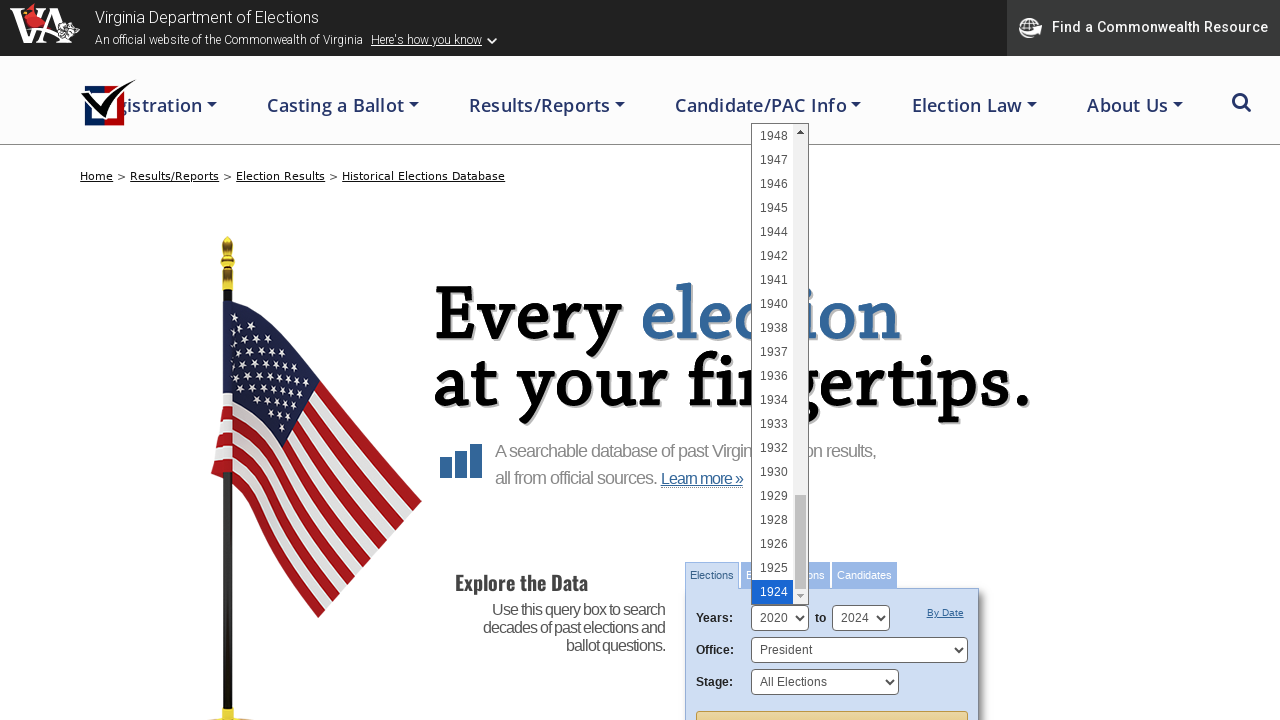

Clicked submit button to search elections at (832, 700) on input[type="submit"]
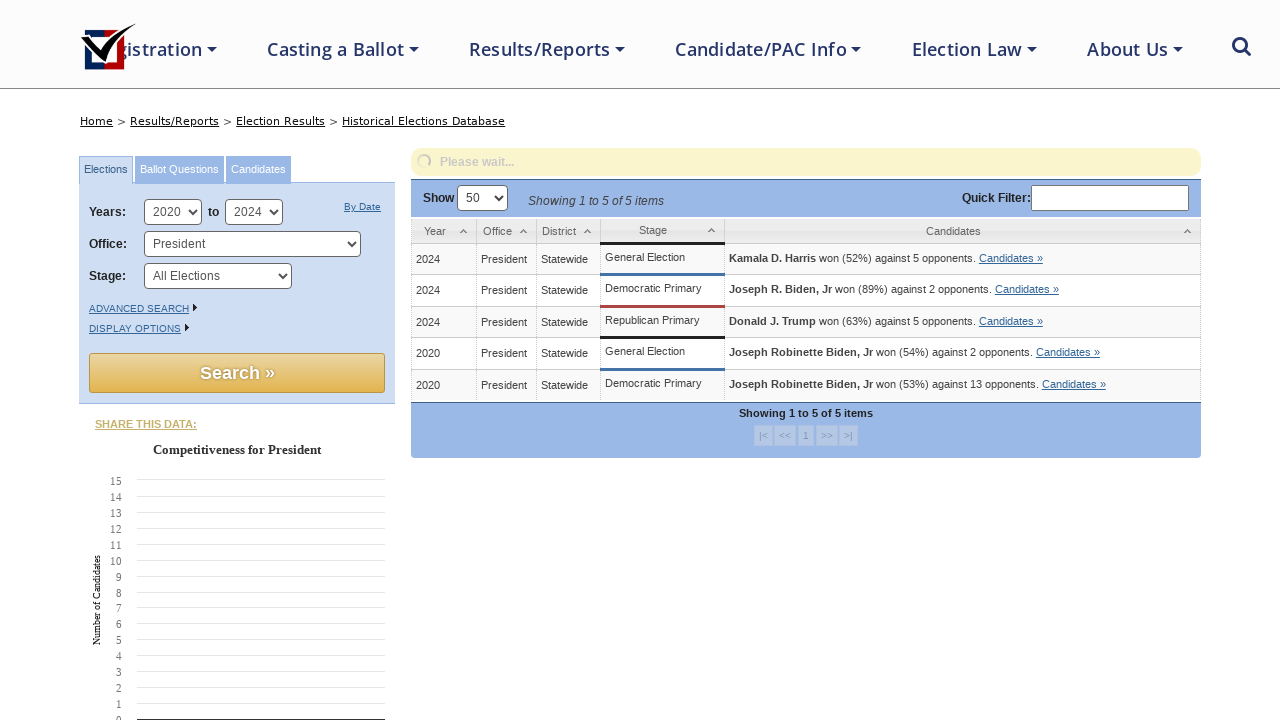

Search results table loaded
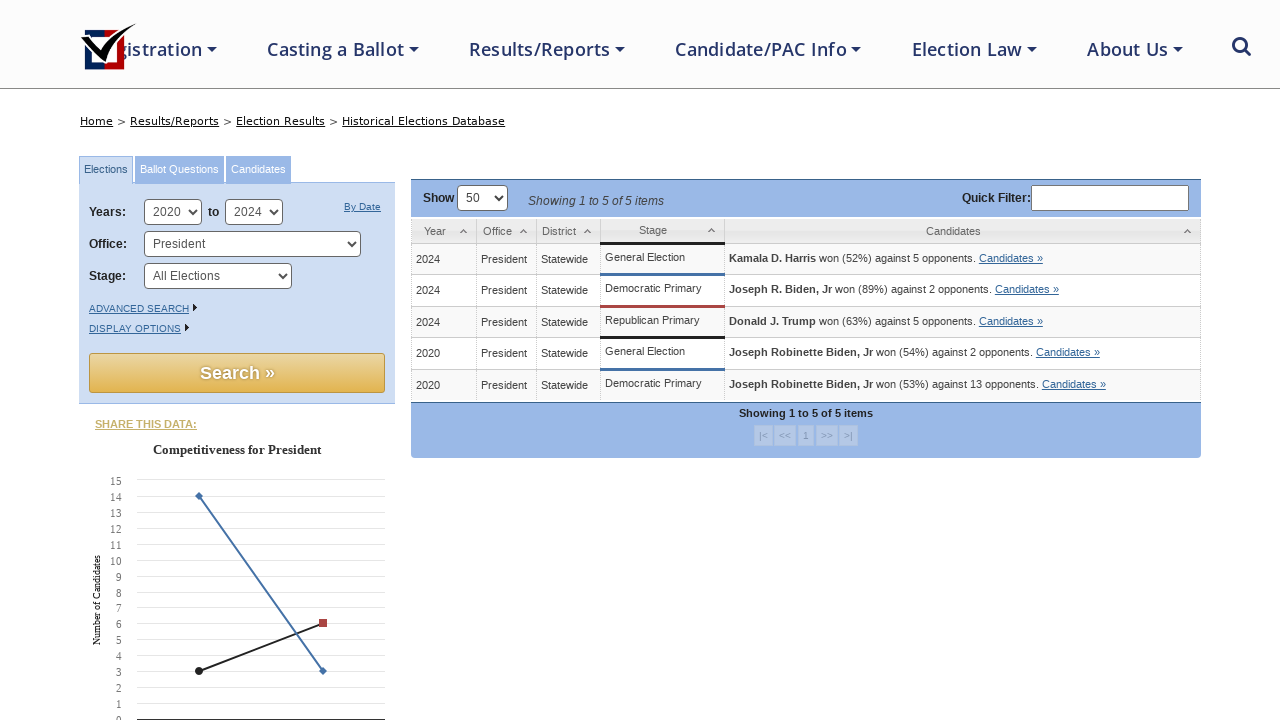

Selected 'Show All' option to display all results on #search_results_table_length select
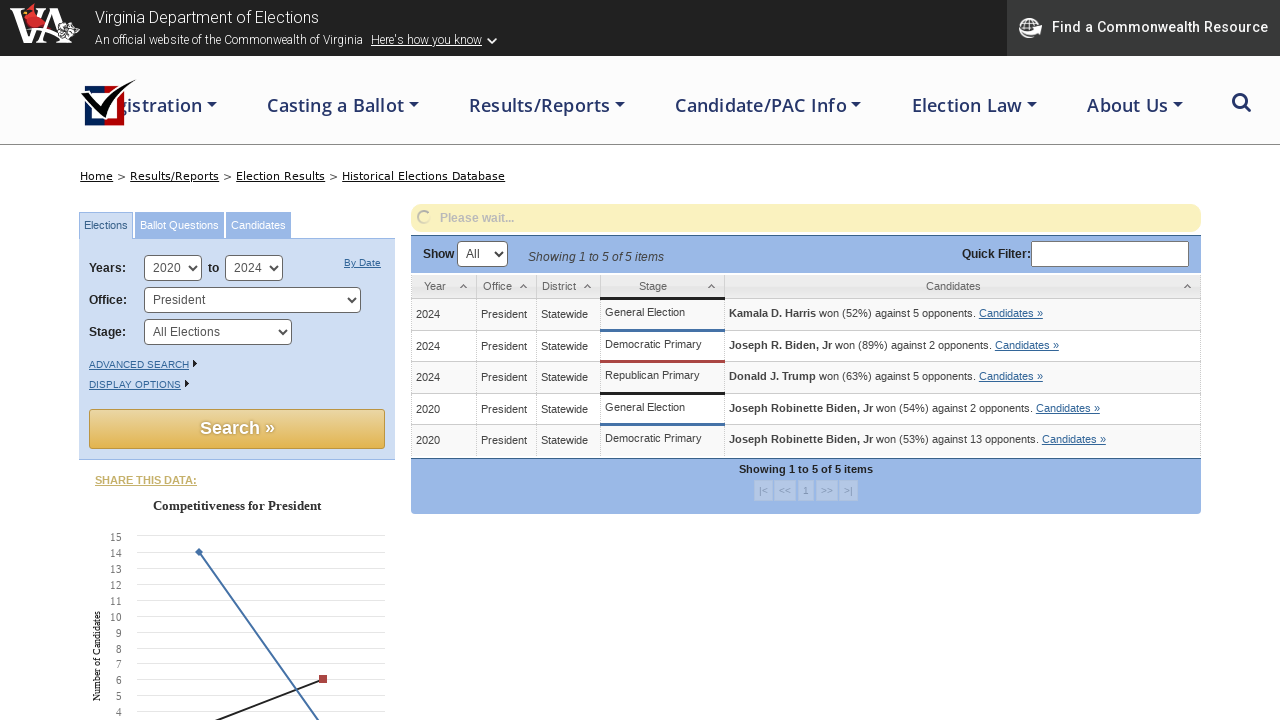

Election result rows are now visible in the table
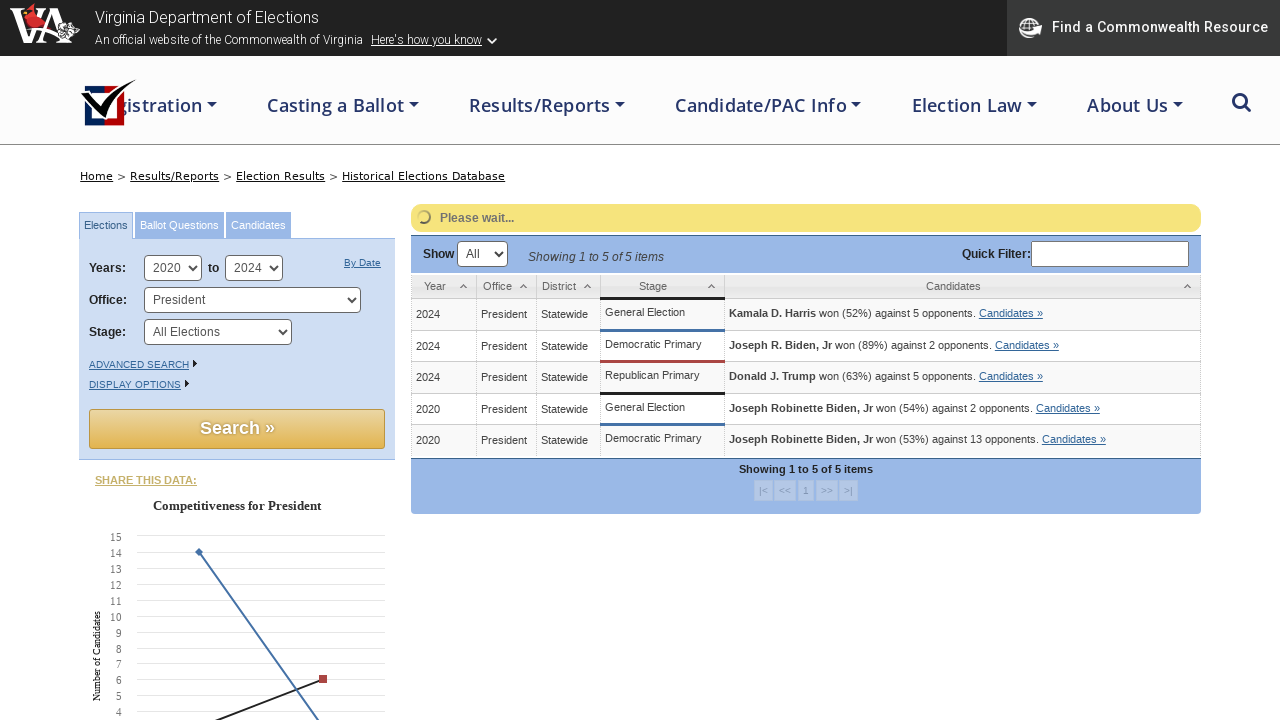

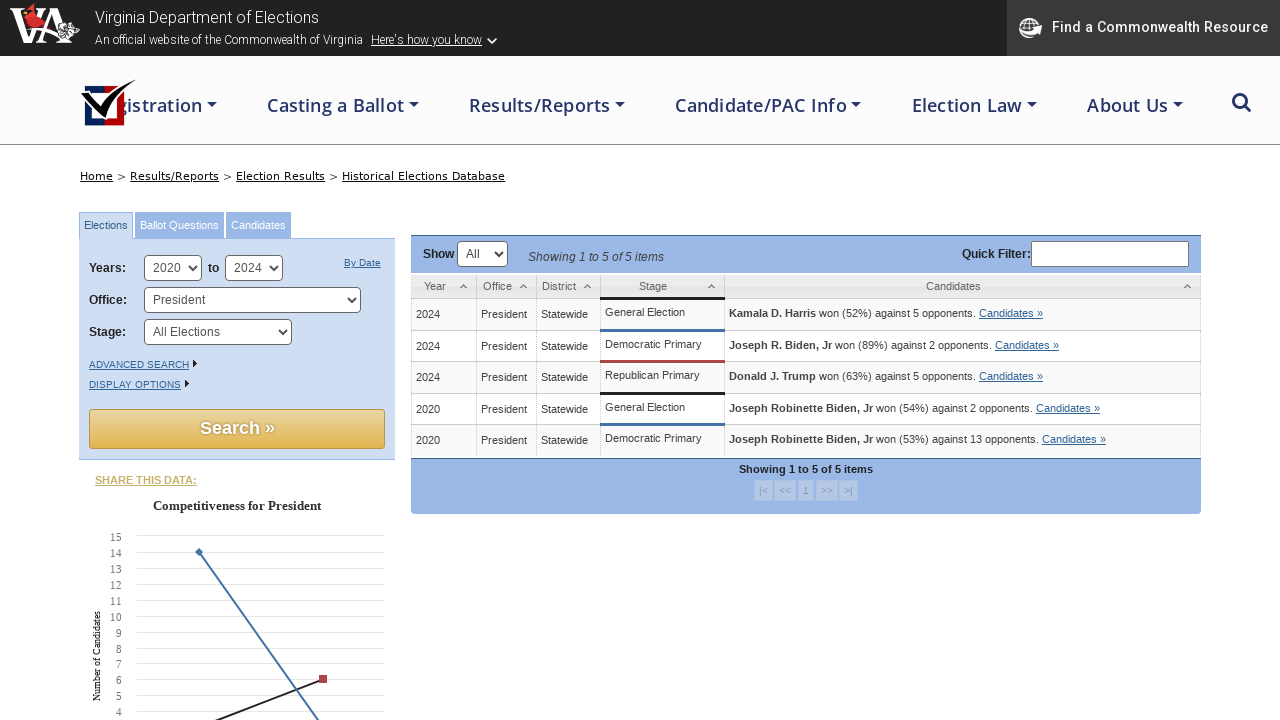